Tests confirmation alert functionality by clicking on the cancel tab, triggering a confirmation dialog, and dismissing it by clicking the cancel button.

Starting URL: https://demo.automationtesting.in/Alerts.html

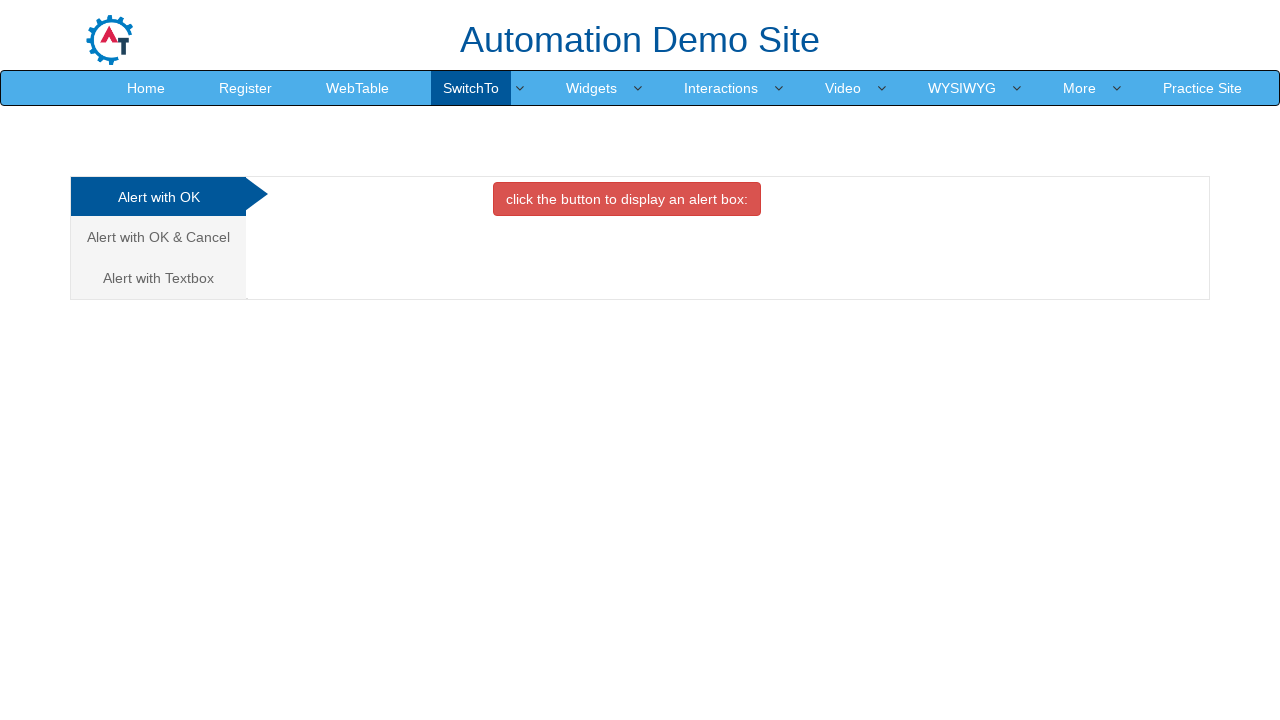

Clicked on the Cancel Tab to switch to confirmation alert section at (158, 237) on a[href='#CancelTab']
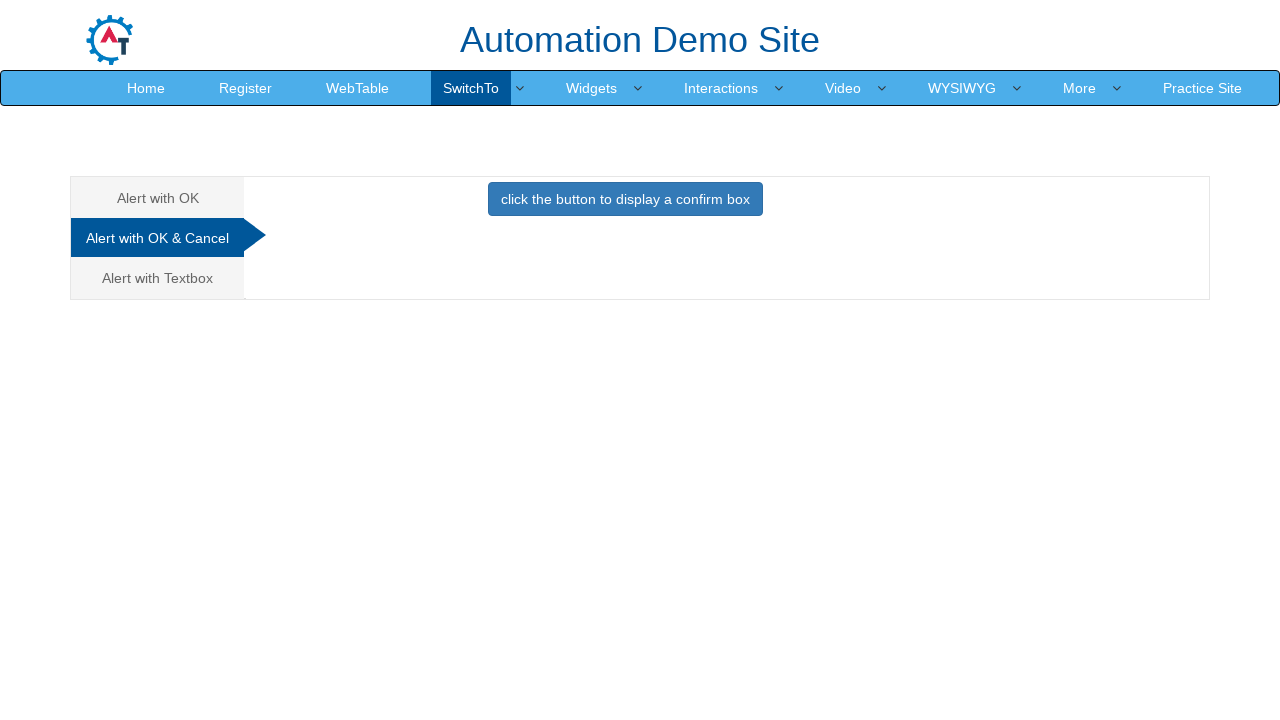

Set up dialog handler to dismiss confirmation alerts
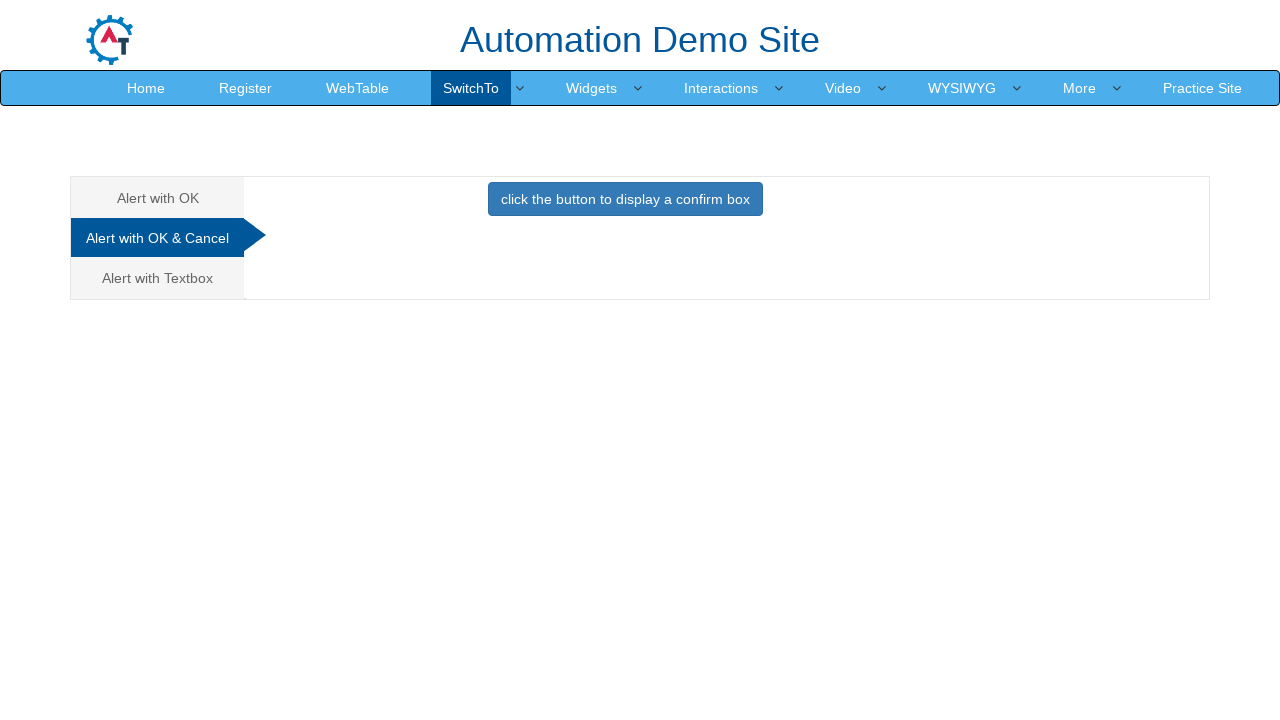

Clicked button to trigger confirmation alert at (625, 199) on button[onclick='confirmbox()']
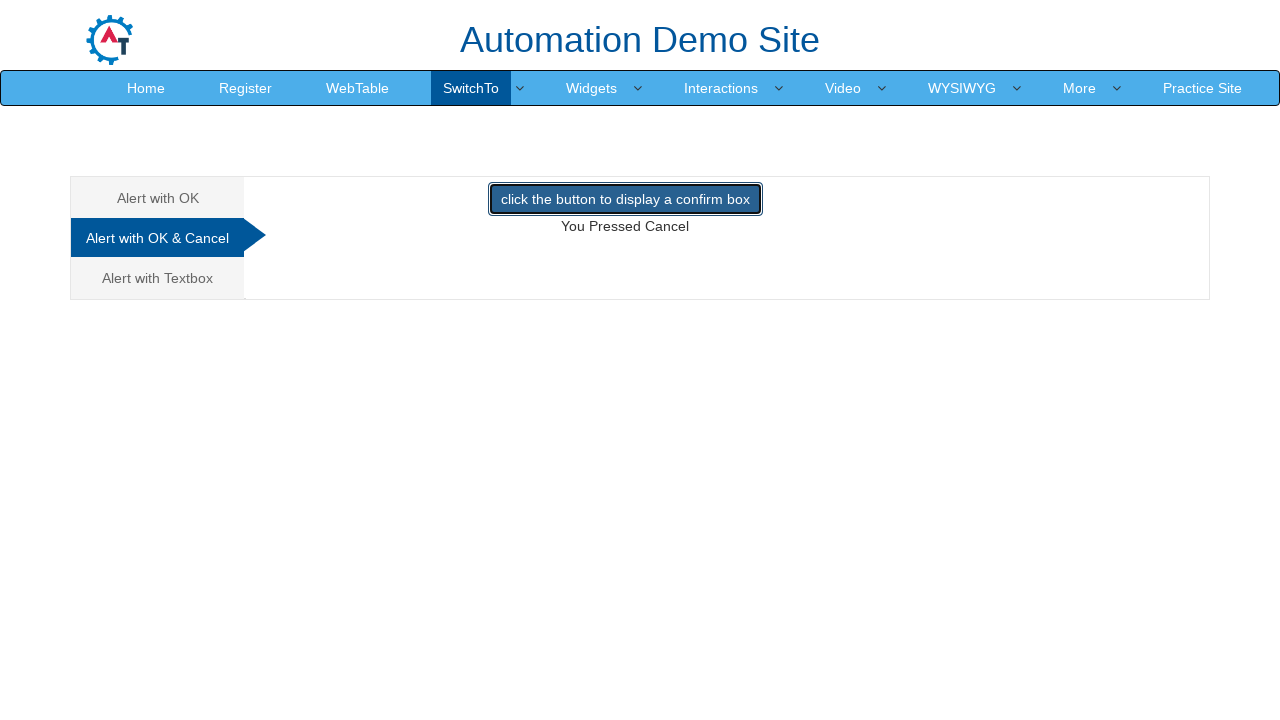

Waited for dialog handling to complete
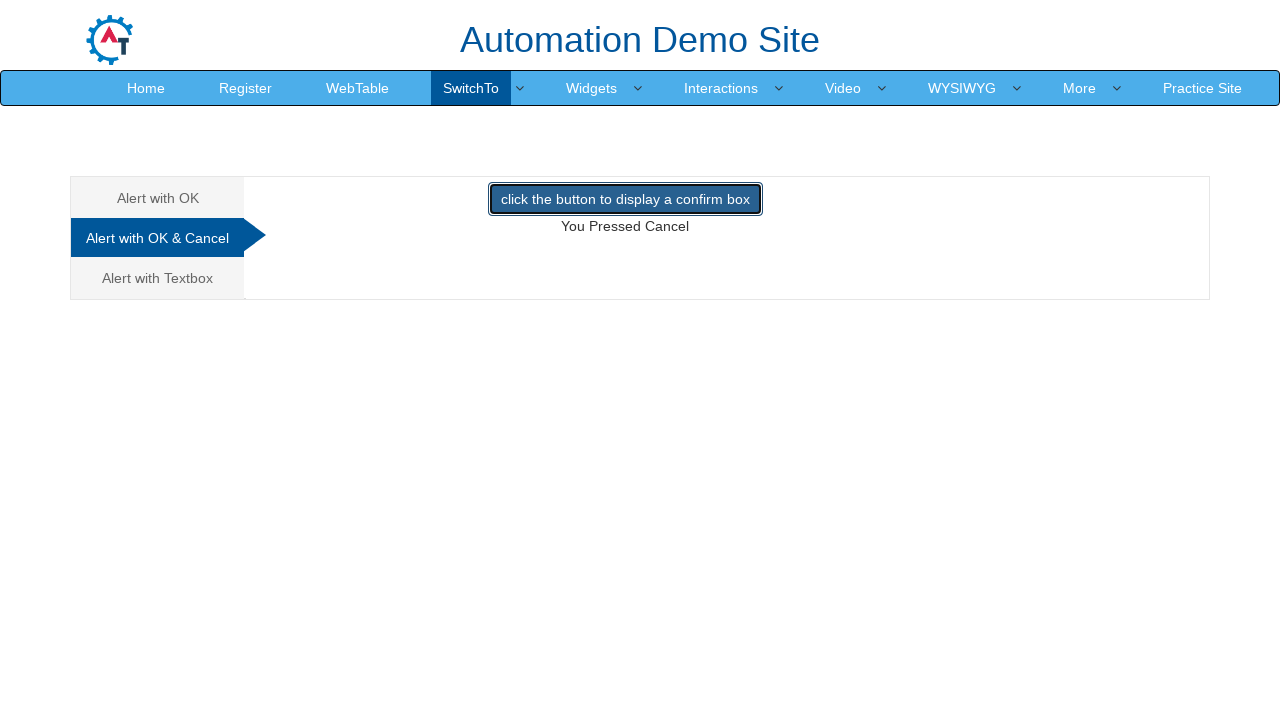

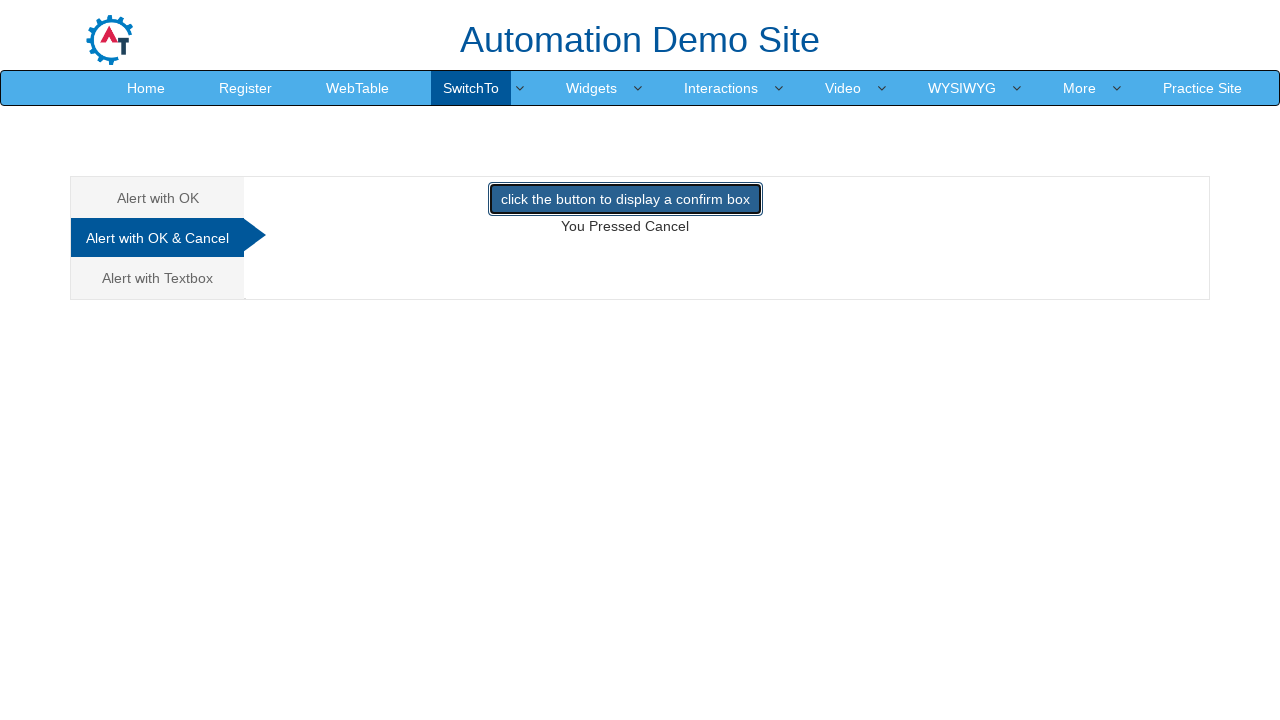